Tests browser navigation operations by navigating between two websites (Flipkart and OrangeHRM), then using back, forward, and refresh navigation actions

Starting URL: https://www.flipkart.com/

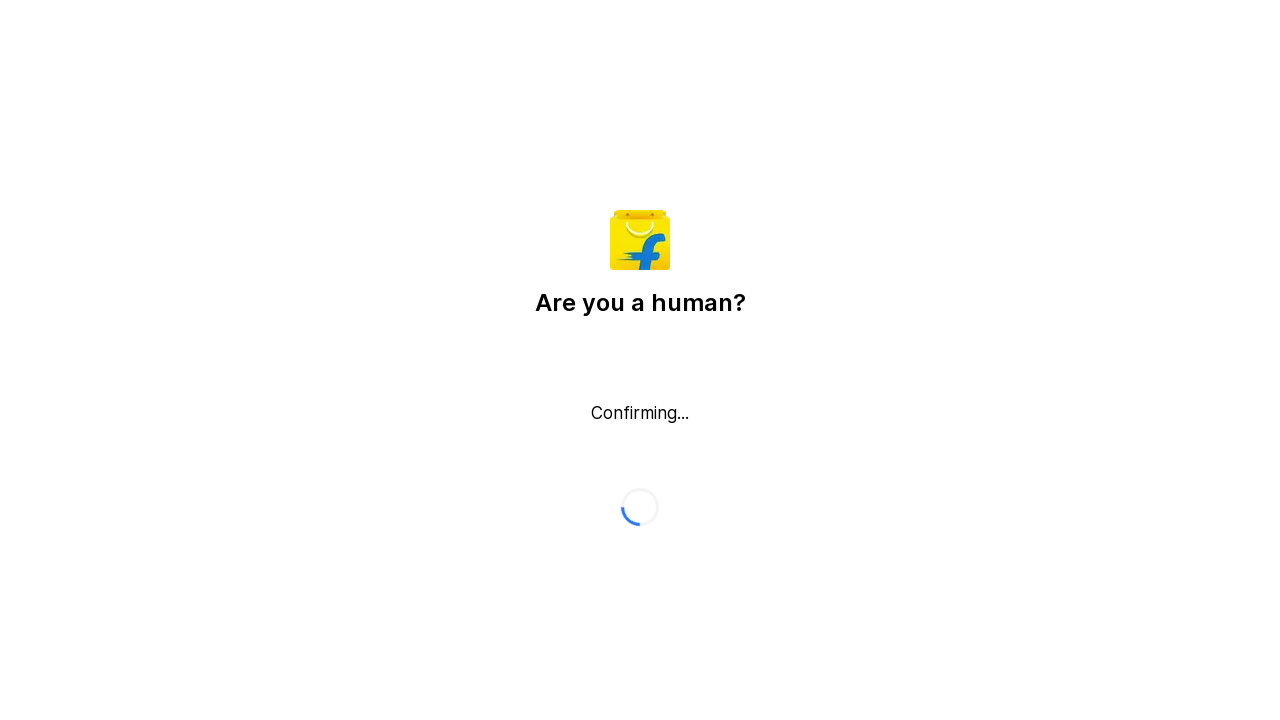

Navigated to OrangeHRM website
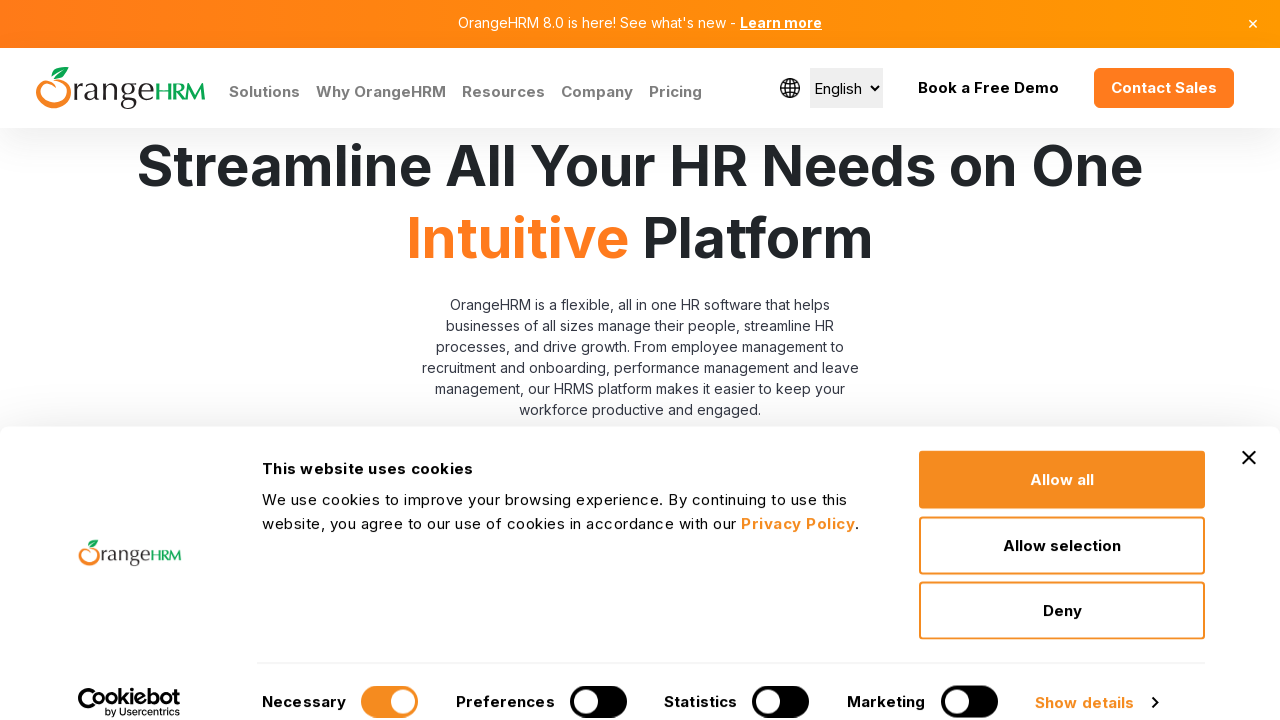

OrangeHRM page DOM content loaded
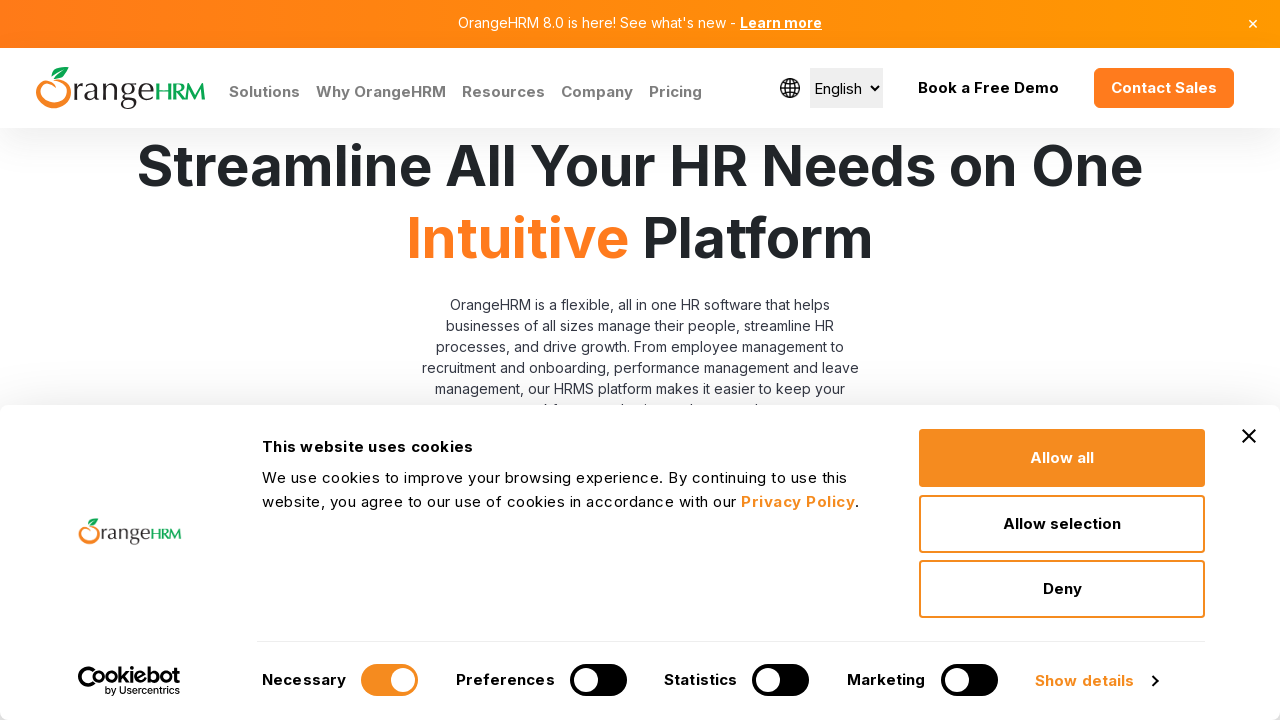

Navigated back to Flipkart using browser back button
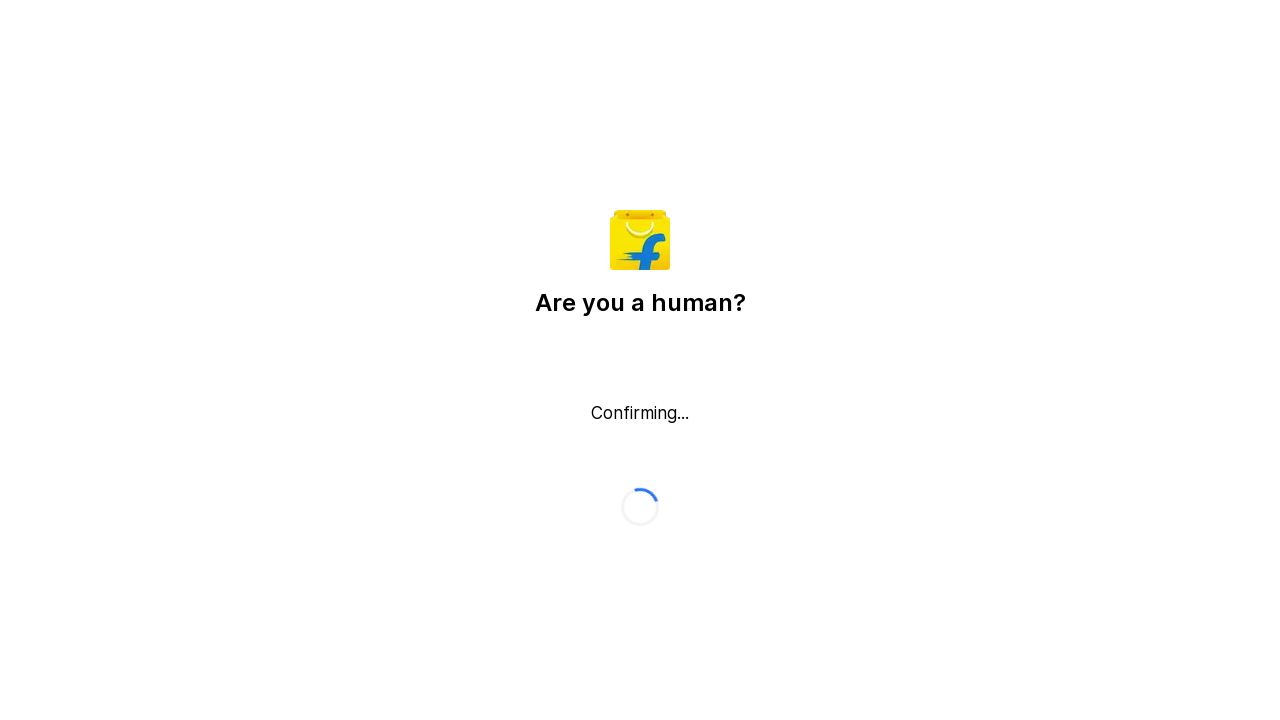

Flipkart page DOM content loaded
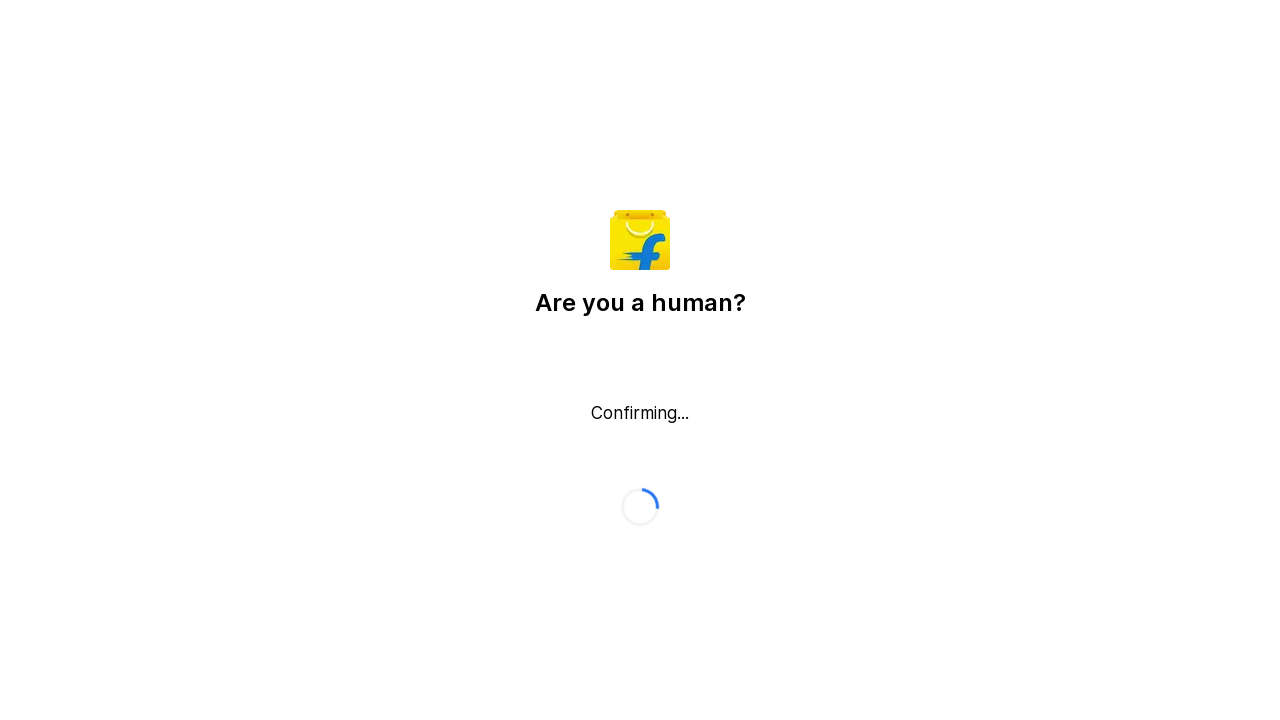

Navigated forward to OrangeHRM using browser forward button
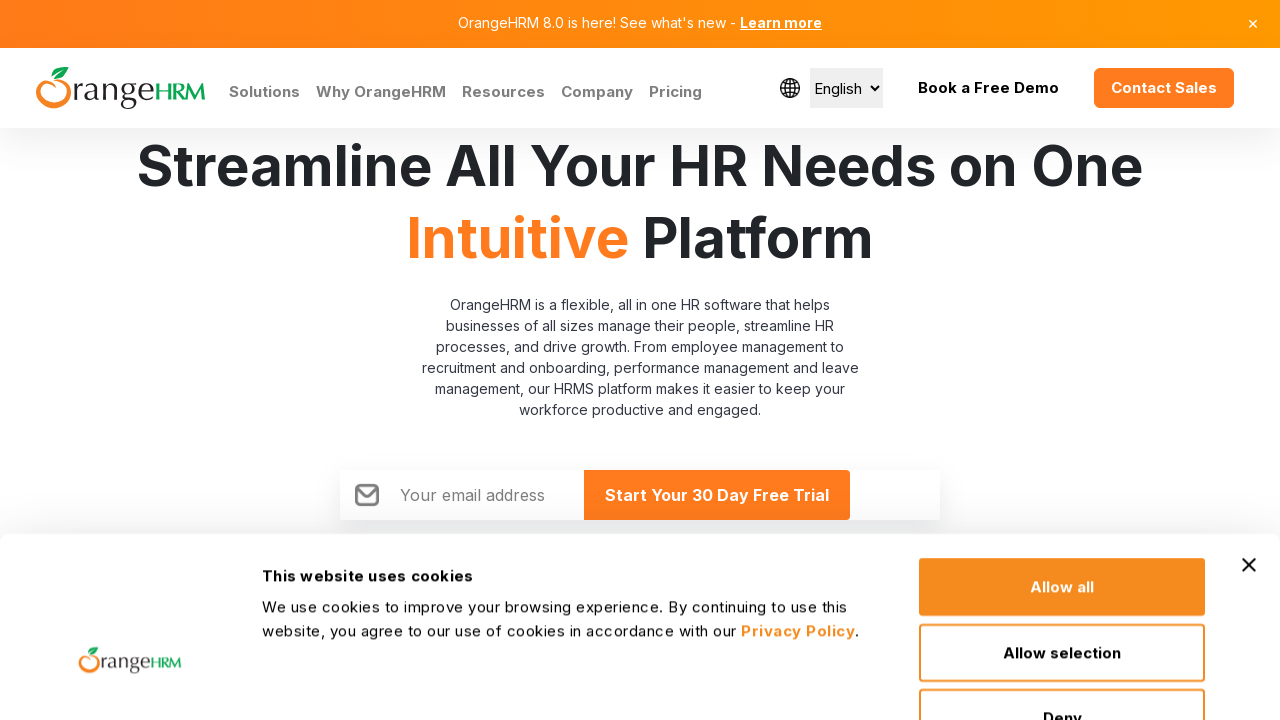

OrangeHRM page DOM content loaded
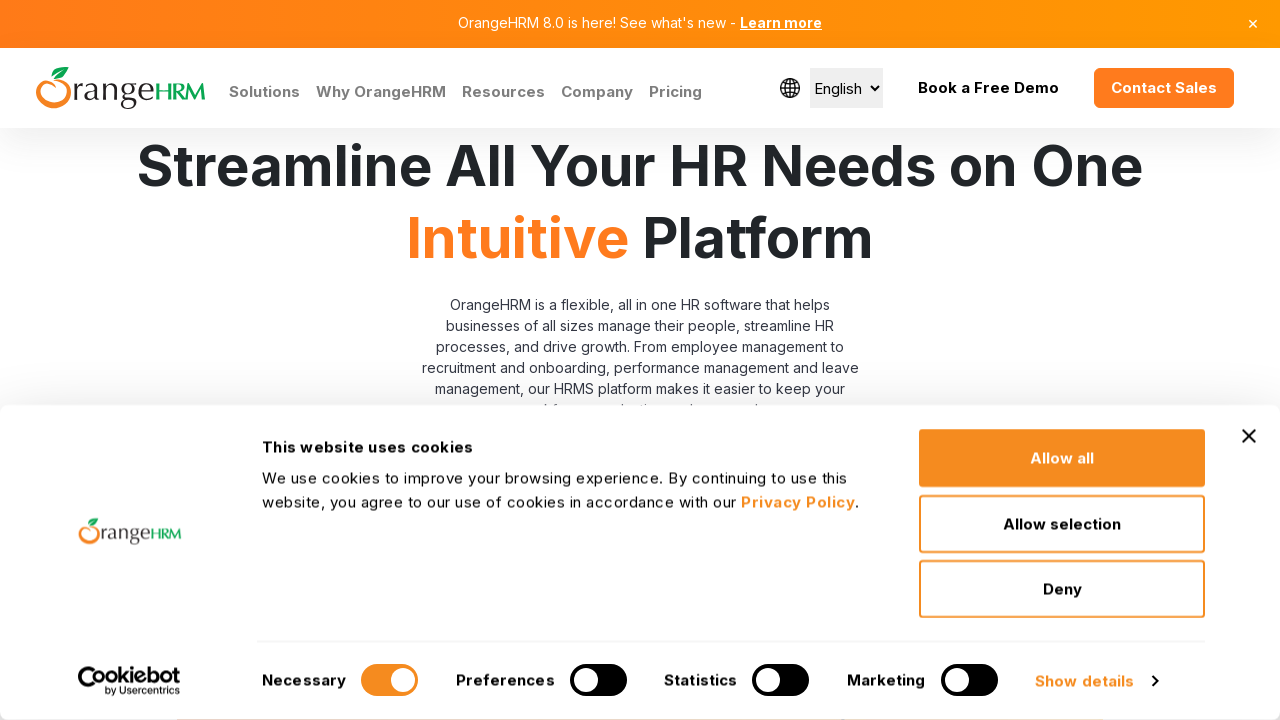

Refreshed the current OrangeHRM page
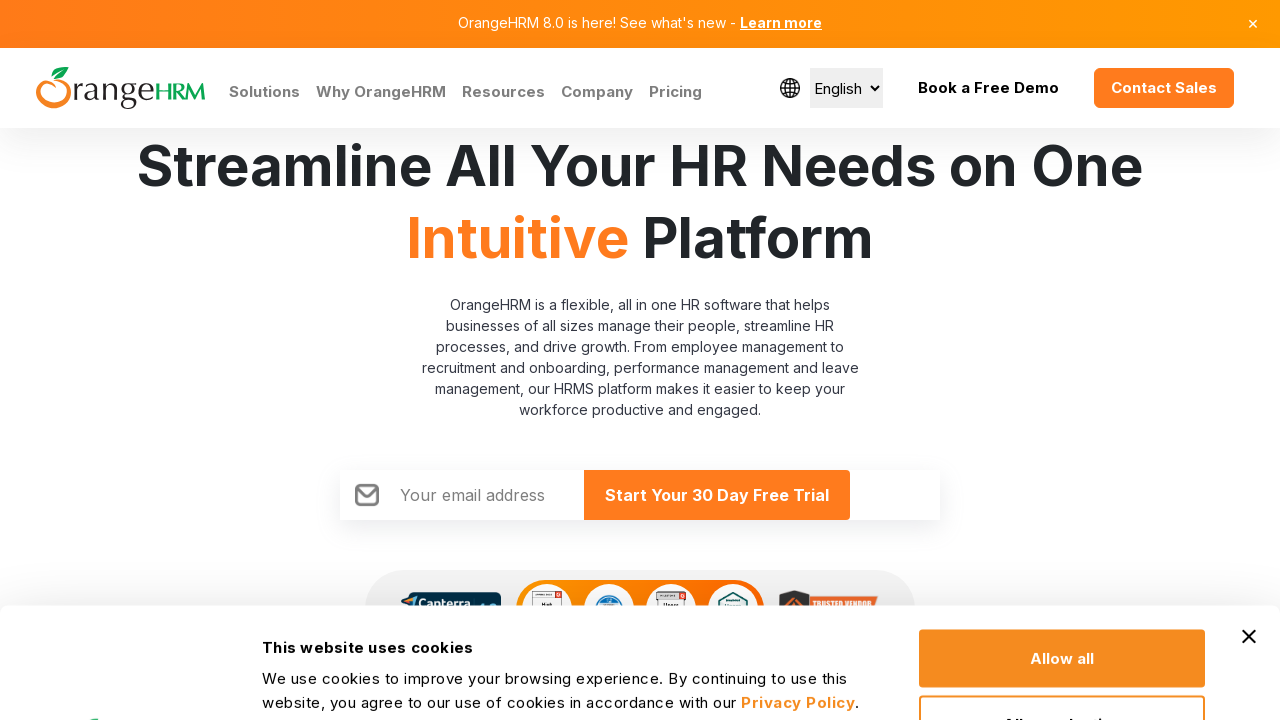

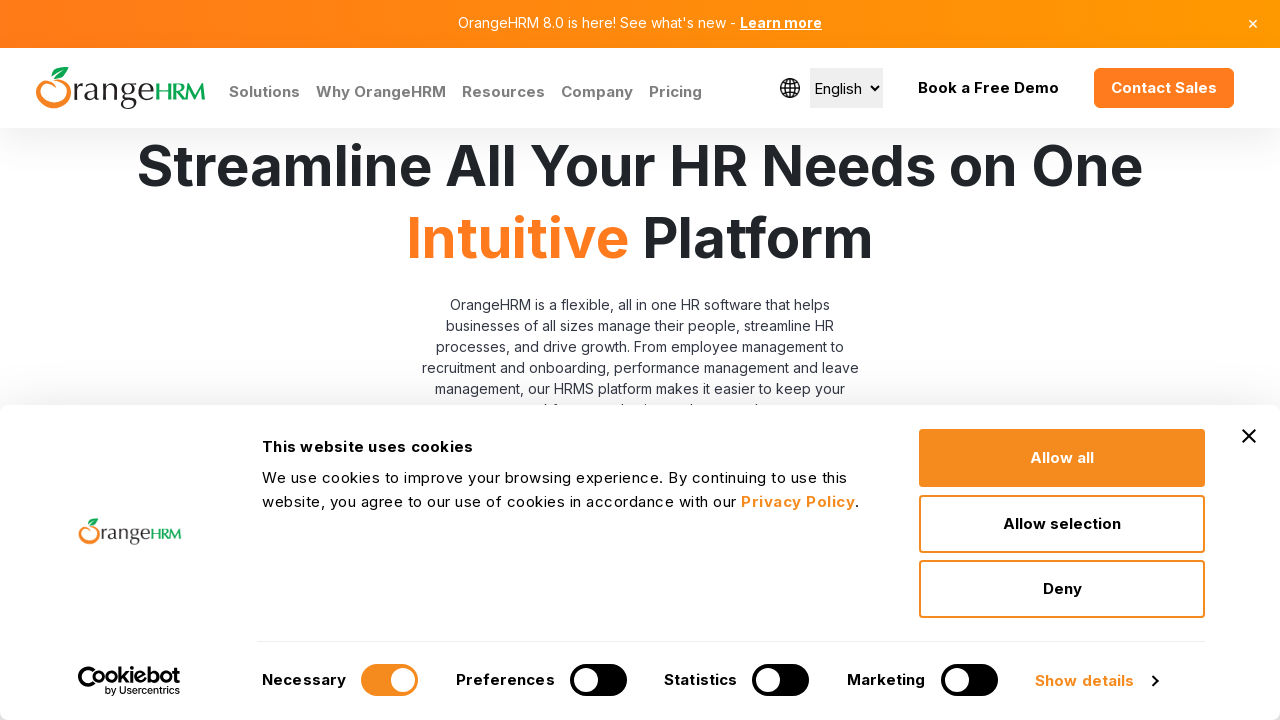